Simulates a mobile device view by setting custom device metrics and navigates to the Selenium website

Starting URL: https://selenium.dev/

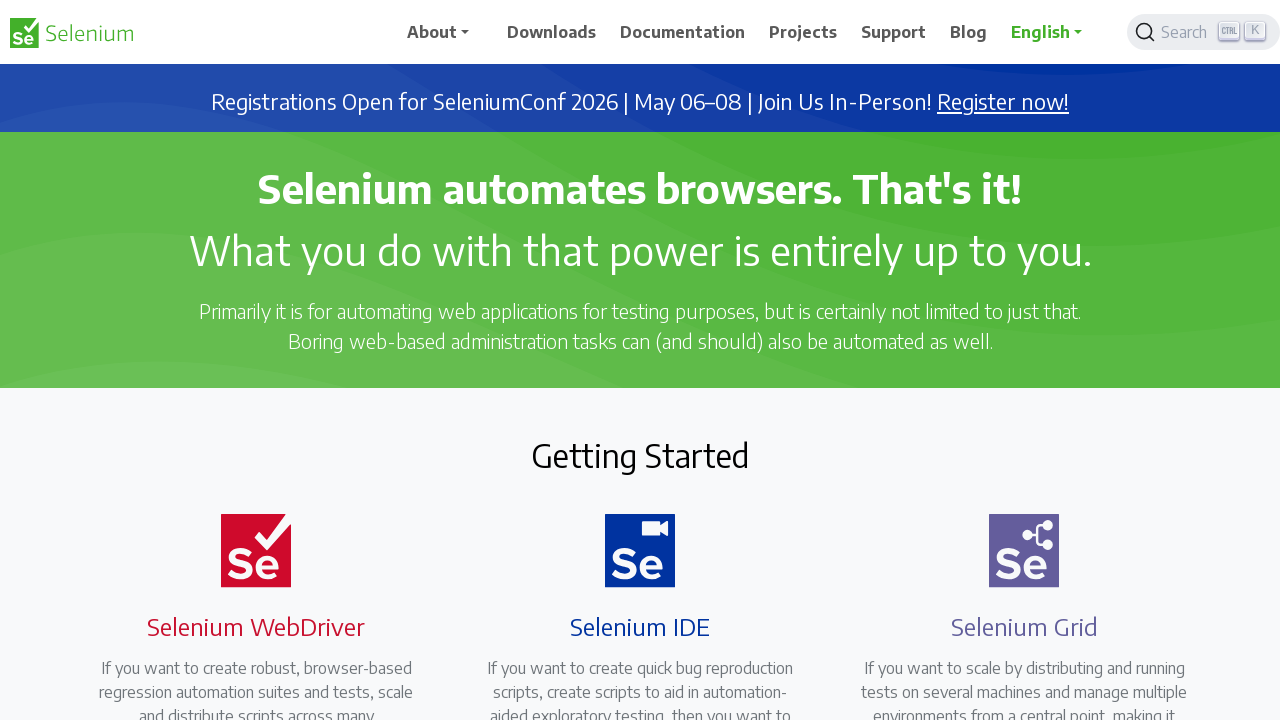

Set custom viewport to mobile device dimensions (200x600)
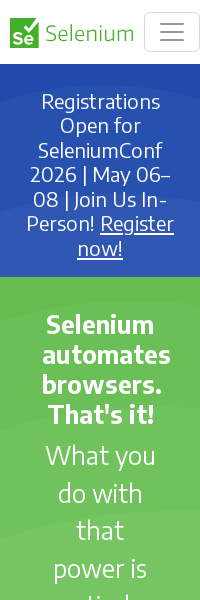

Selenium website loaded completely with mobile view
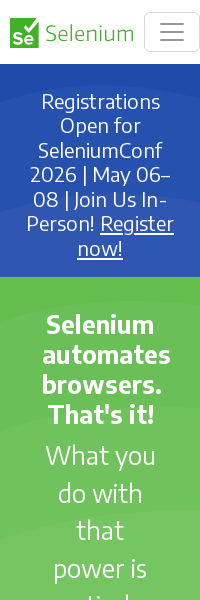

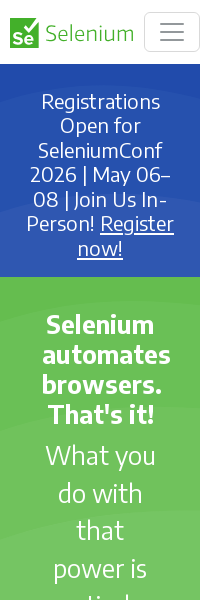